Automates playing an arithmetic game by clicking start, solving math equations, and submitting answers until the timer runs out

Starting URL: https://arithmetic.zetamac.com/

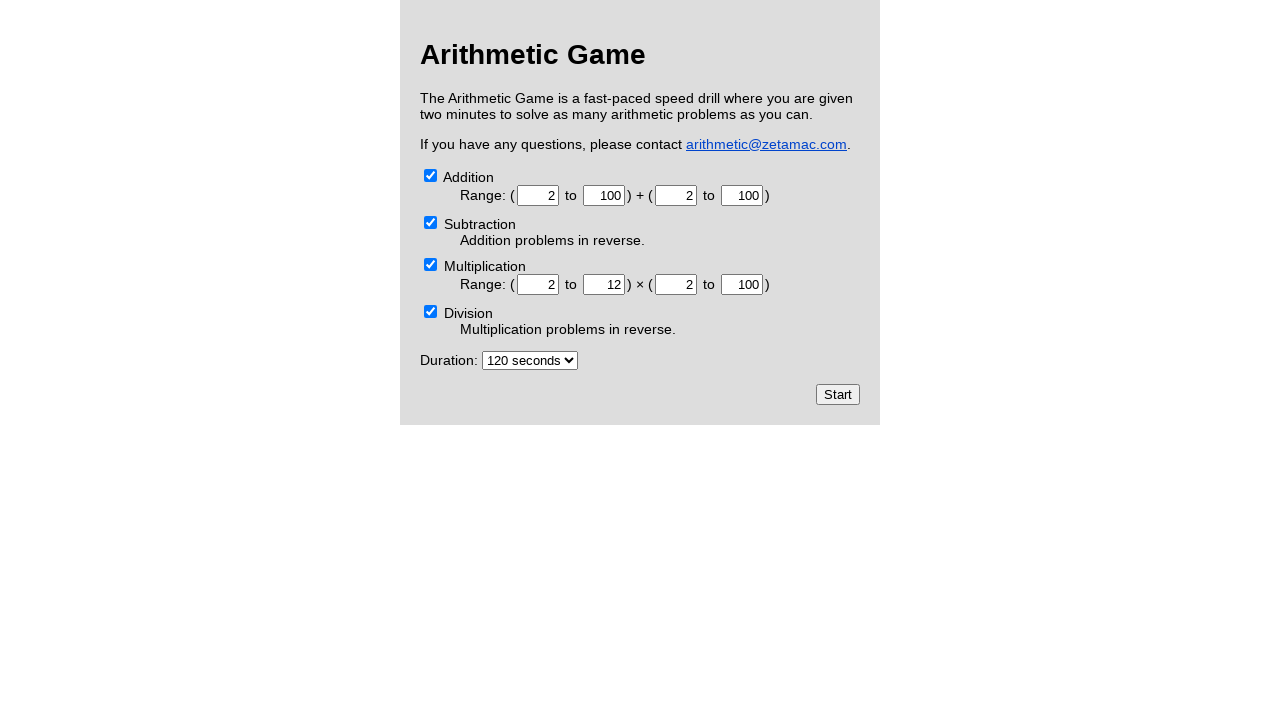

Clicked Start button to begin the arithmetic game at (838, 394) on input[value='Start']
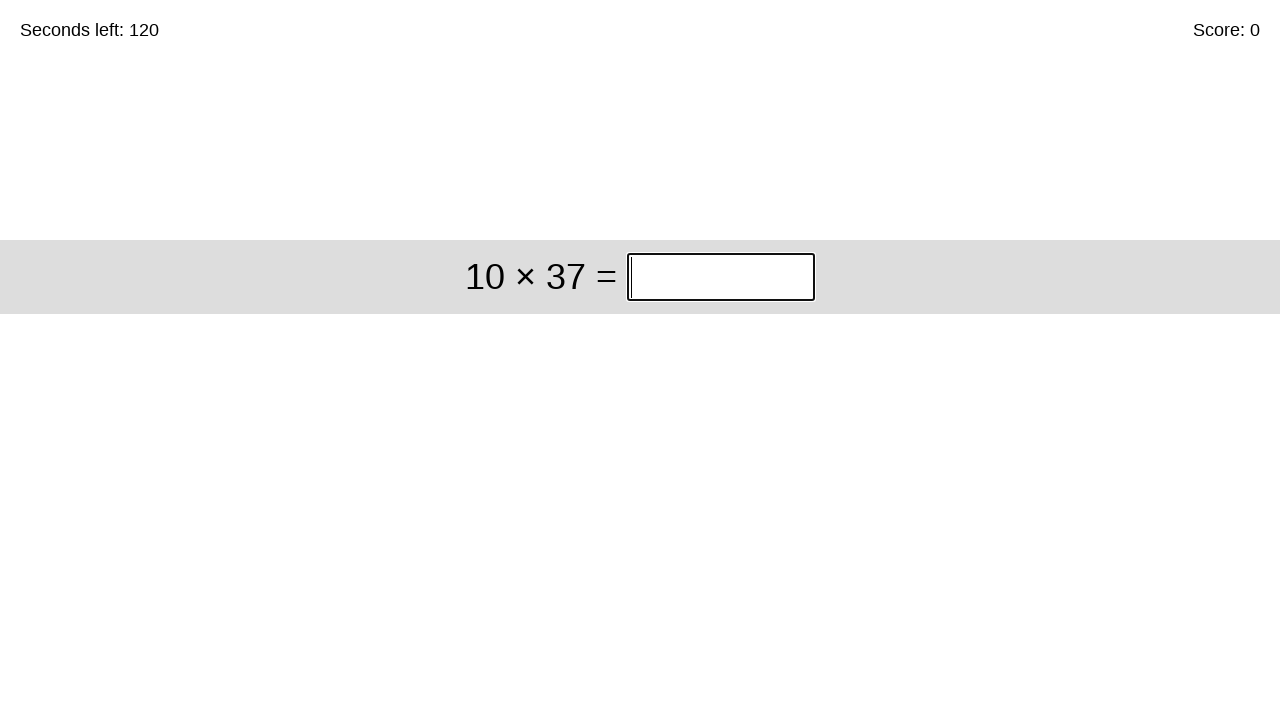

Retrieved math problem text
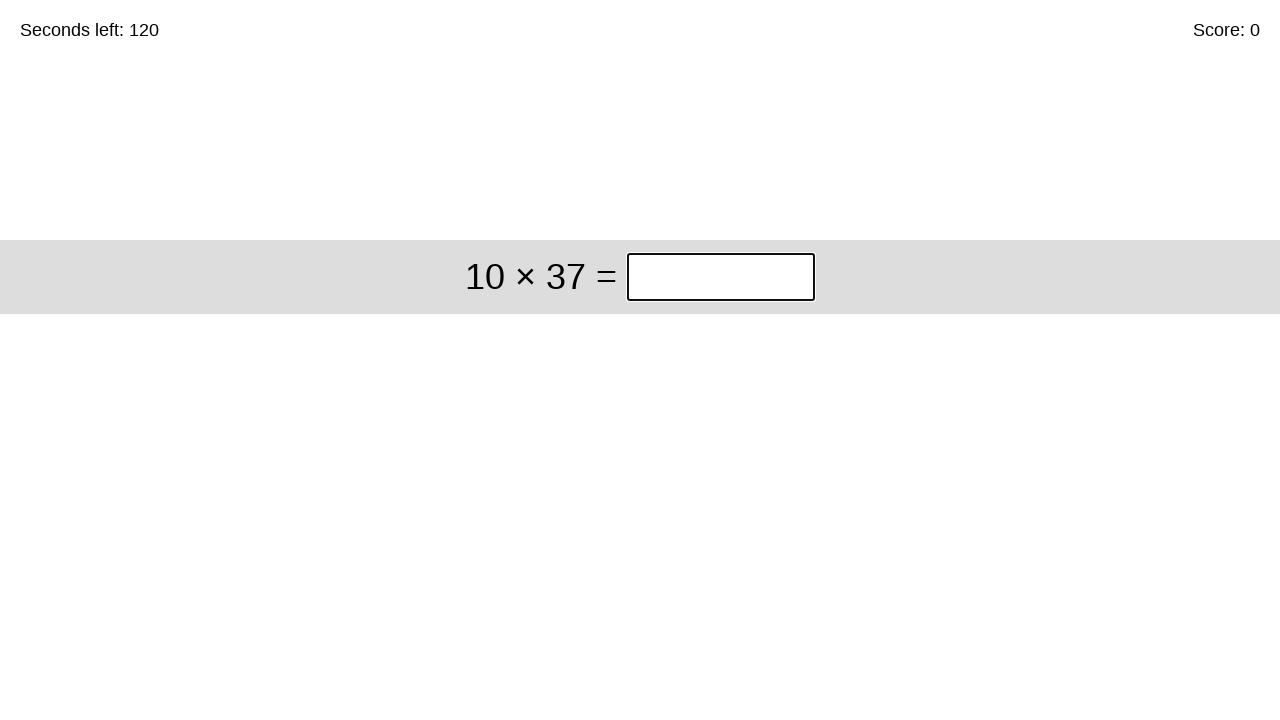

Solved equation: 10 × 37 = 370 and filled answer field on .answer
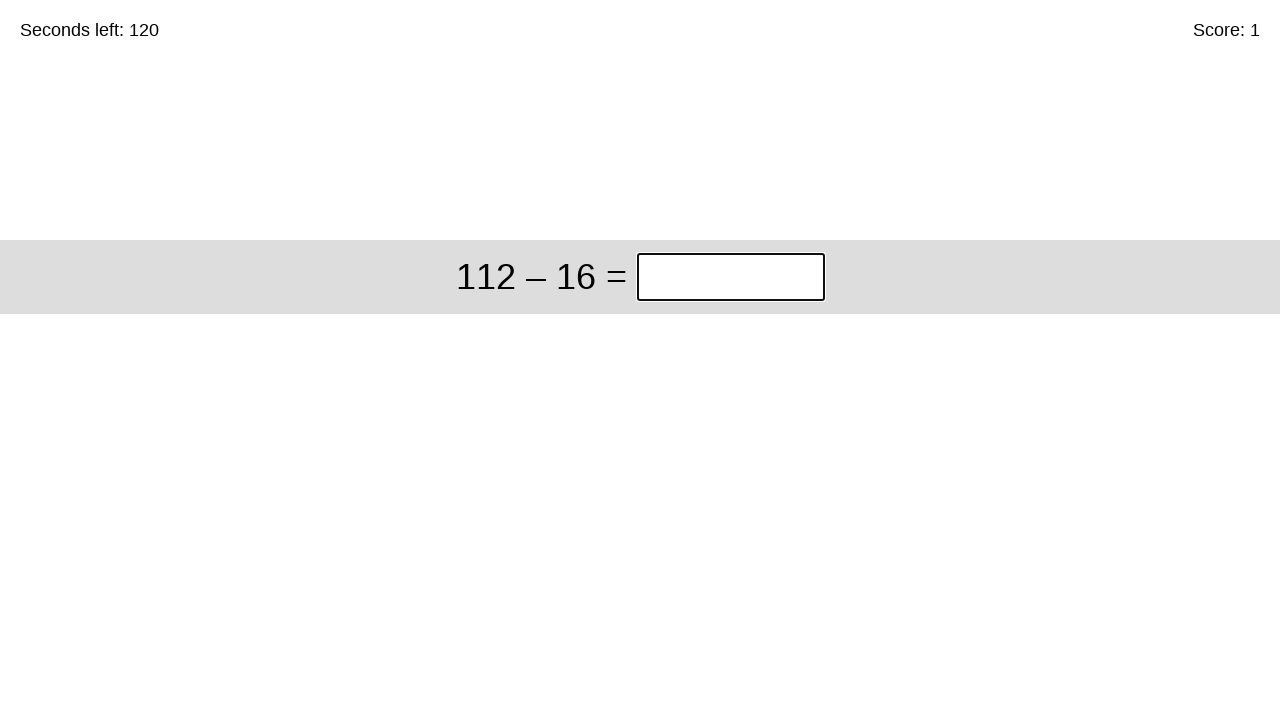

Waited 100ms before next round
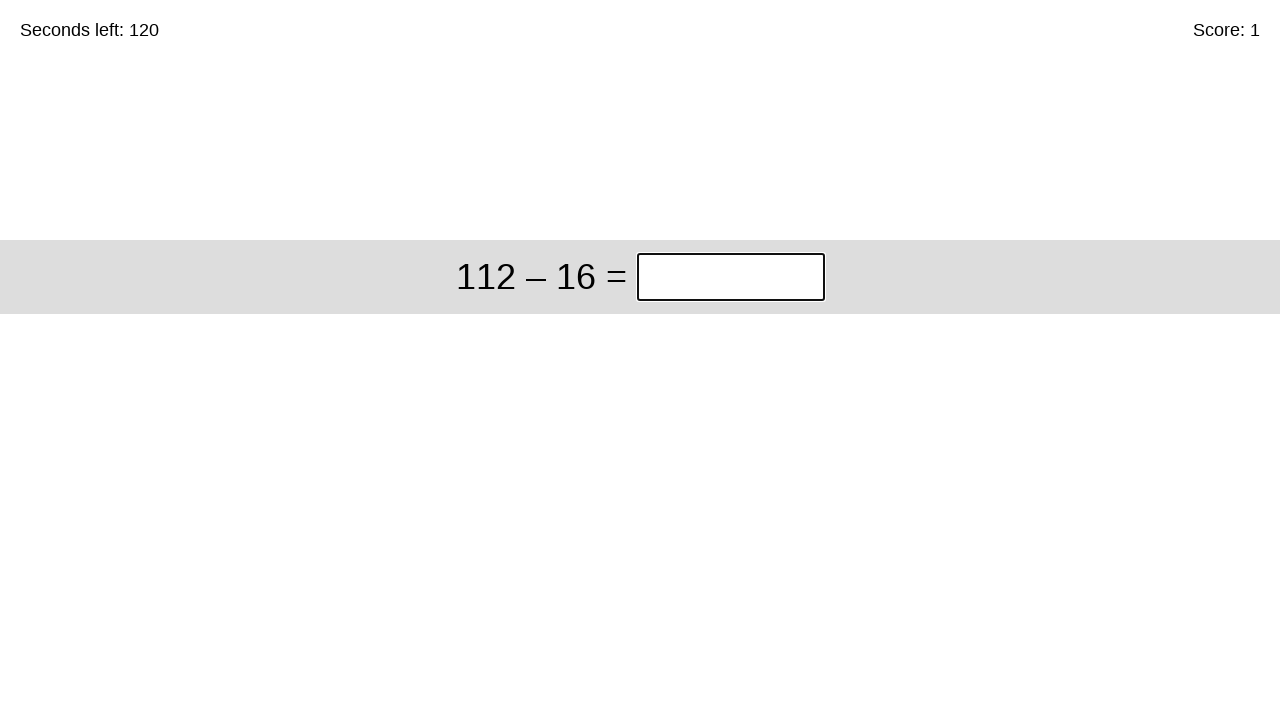

Retrieved math problem text
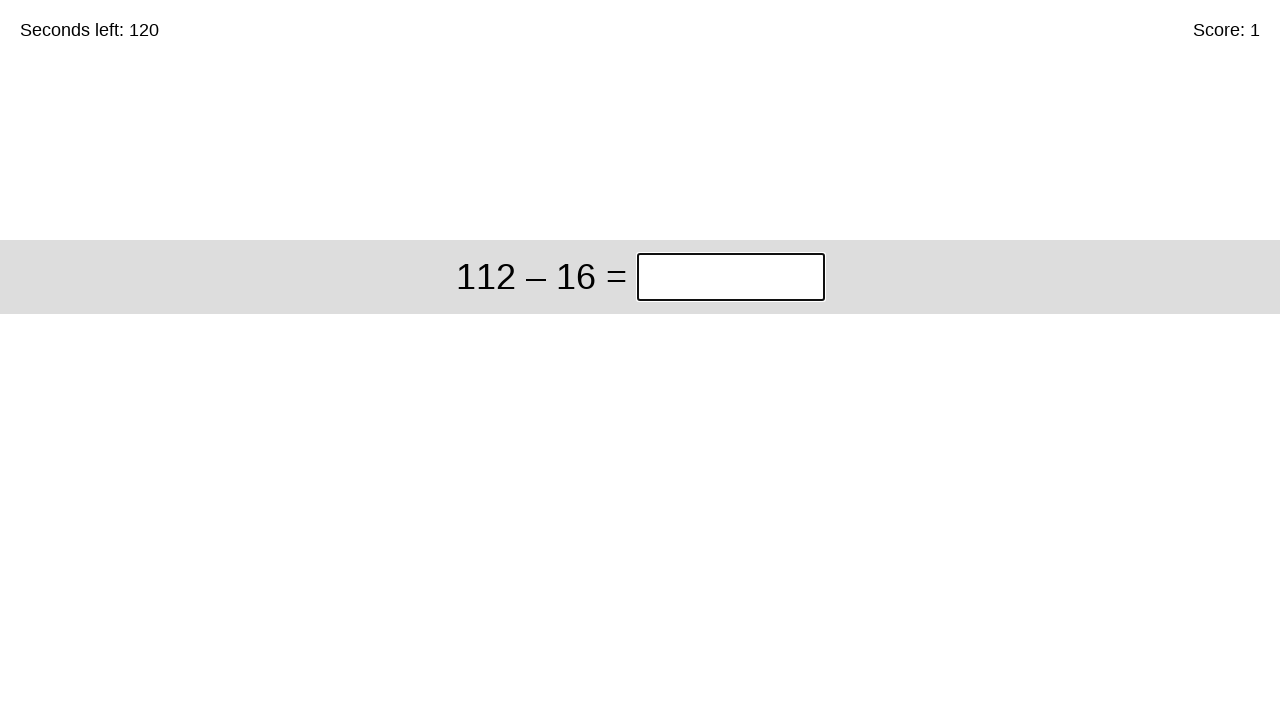

Solved equation: 112 – 16 = 96 and filled answer field on .answer
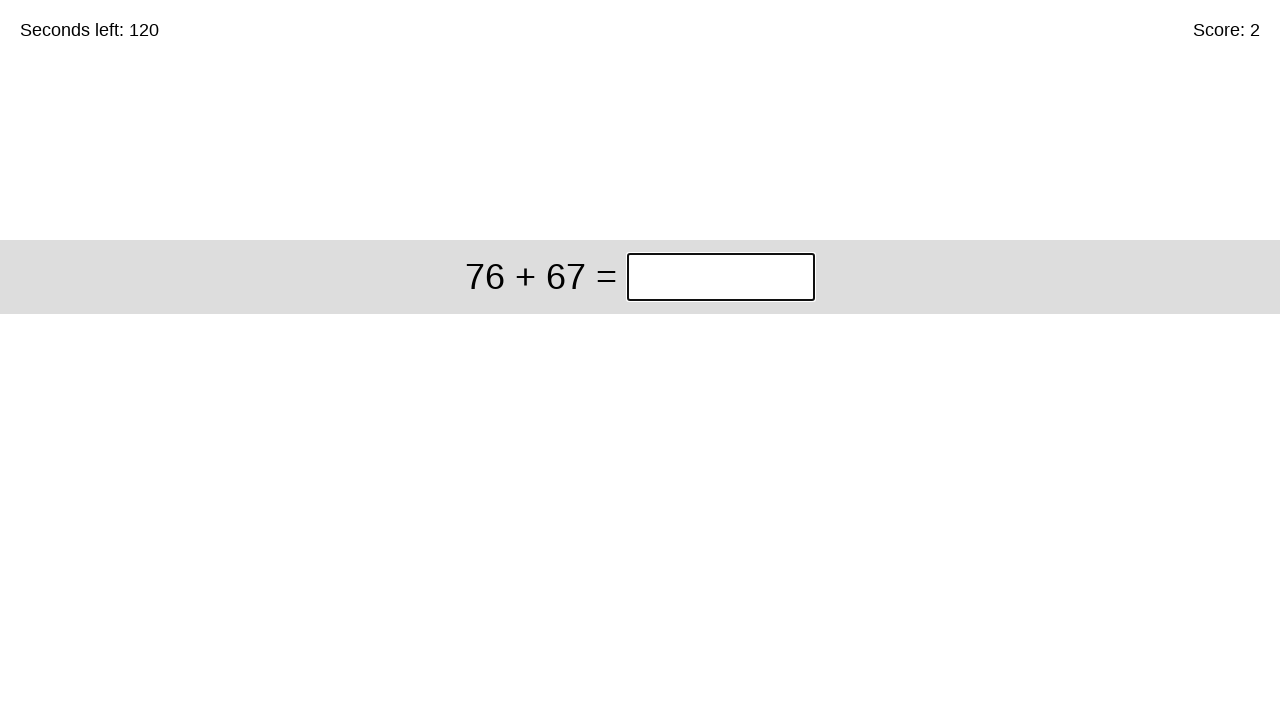

Waited 100ms before next round
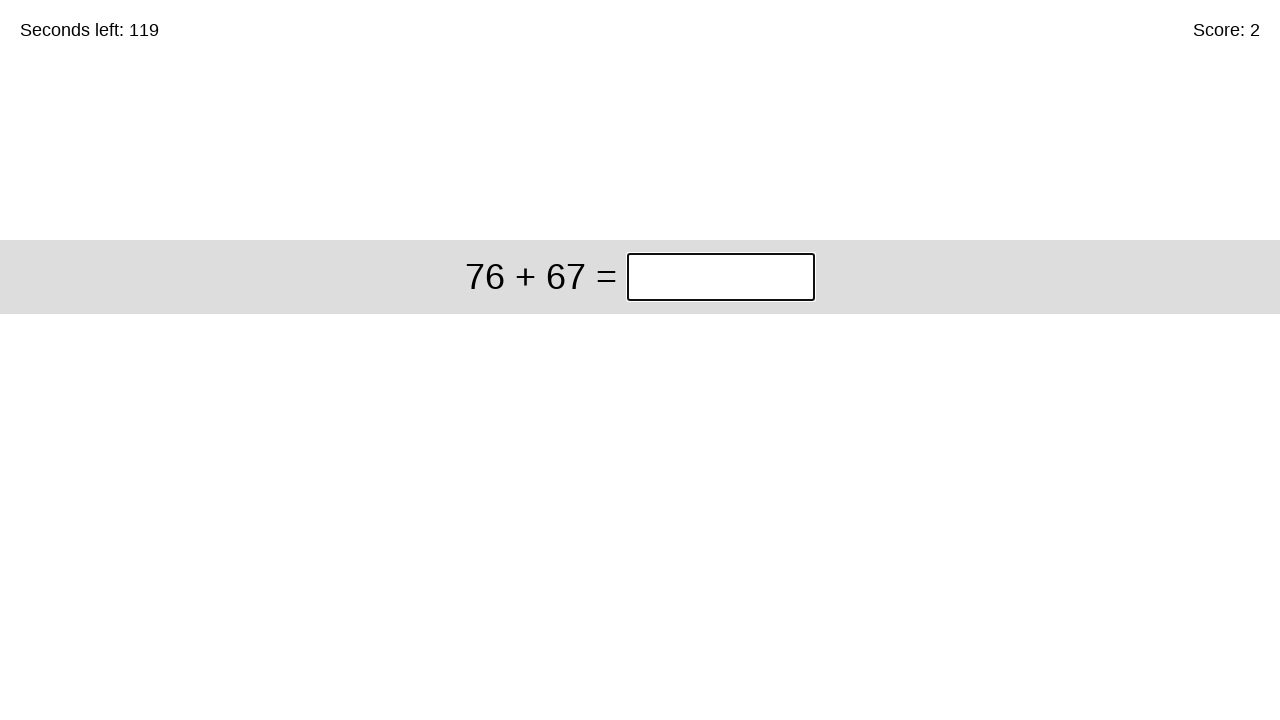

Retrieved math problem text
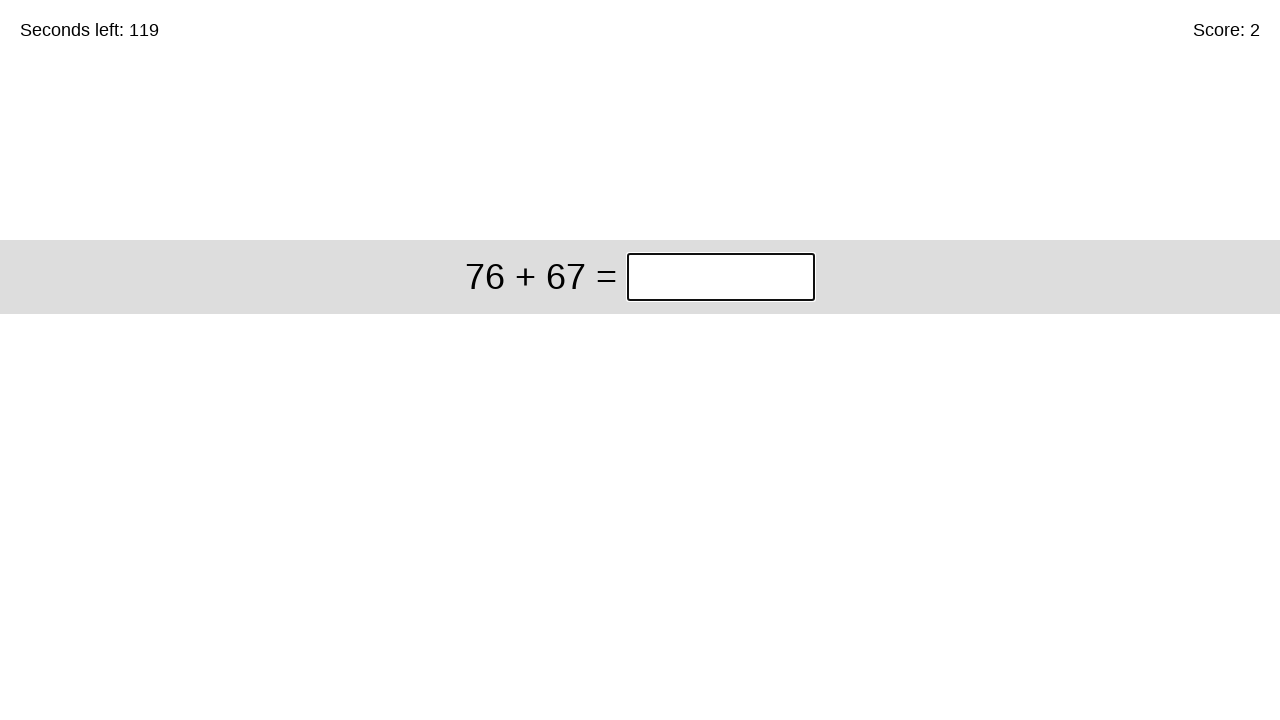

Solved equation: 76 + 67 = 143 and filled answer field on .answer
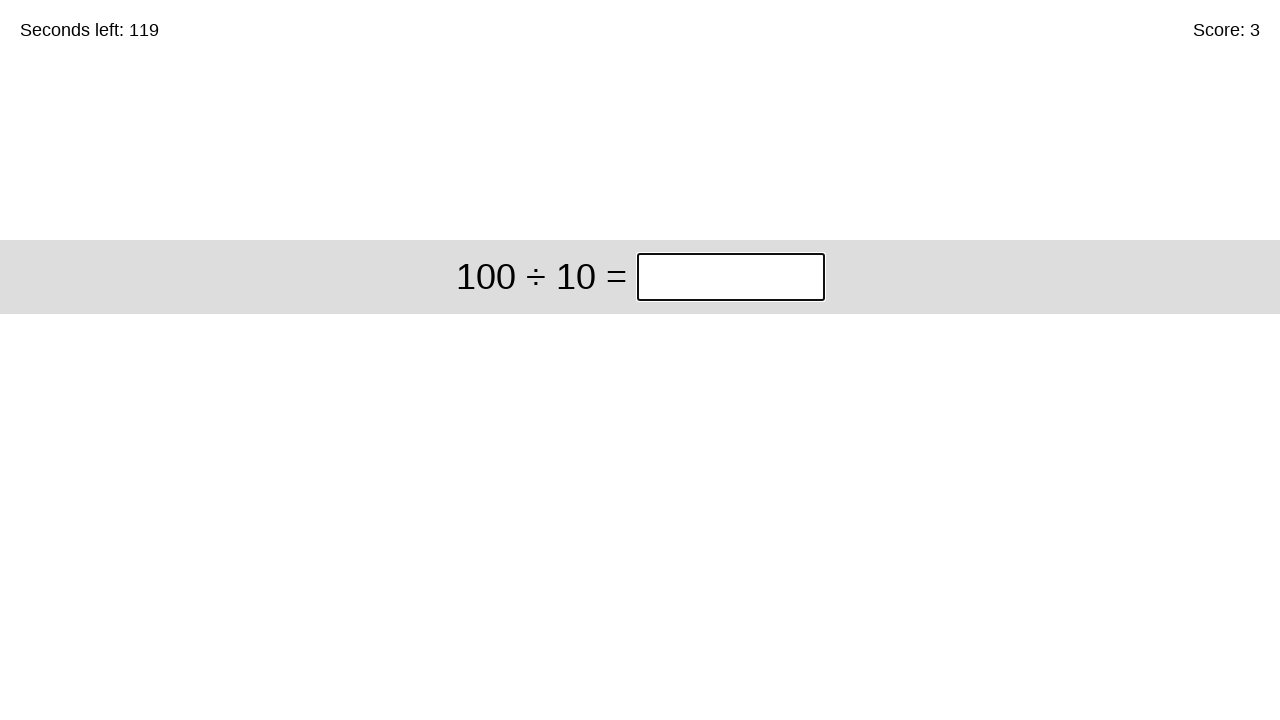

Waited 100ms before next round
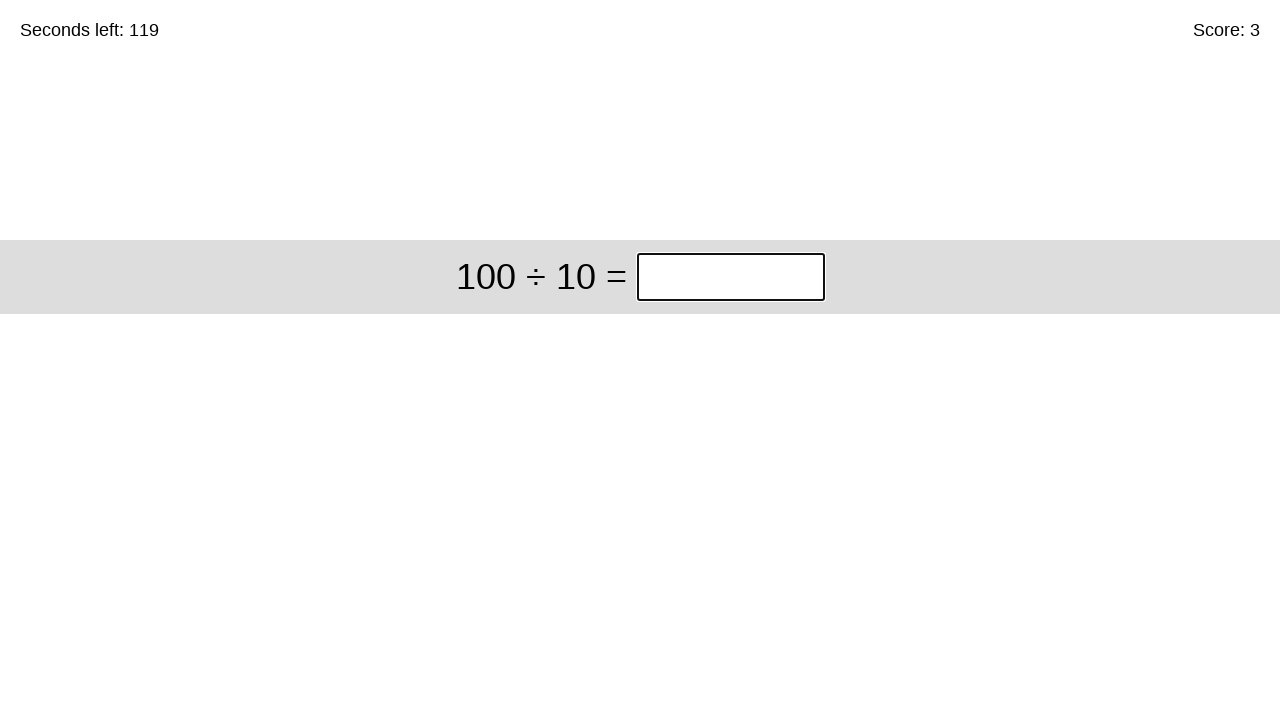

Retrieved math problem text
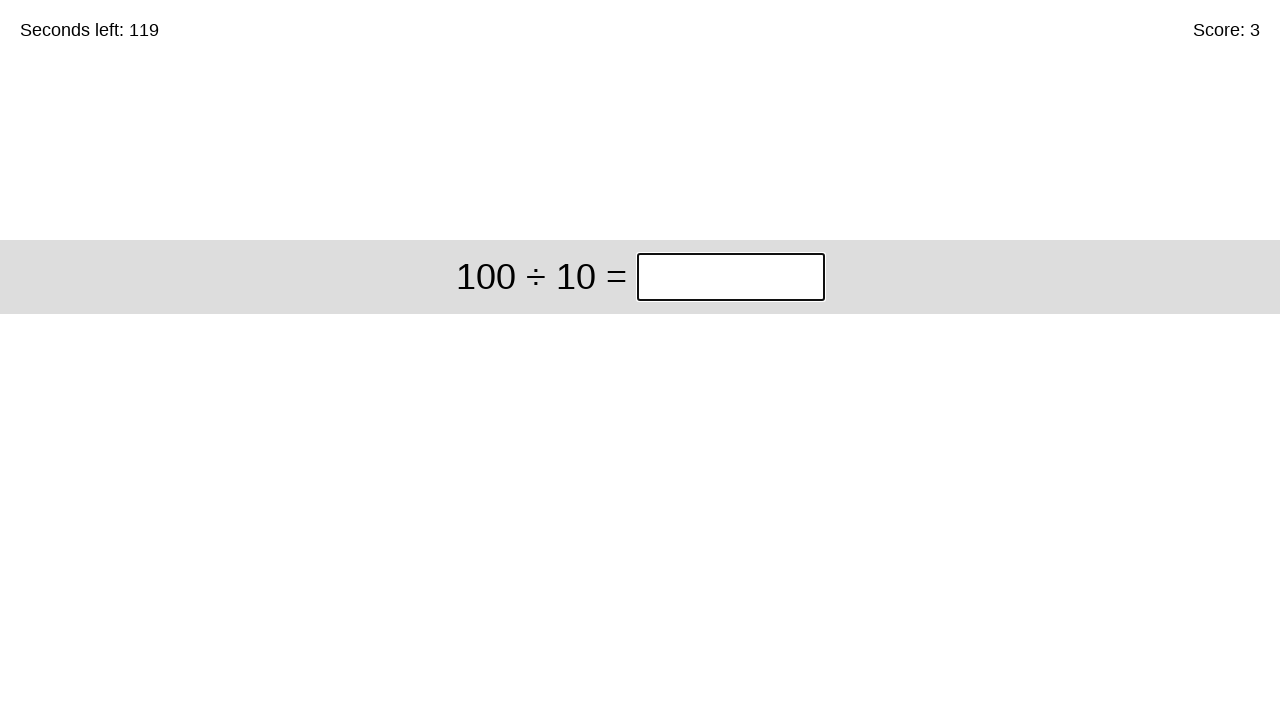

Solved equation: 100 ÷ 10 = 10 and filled answer field on .answer
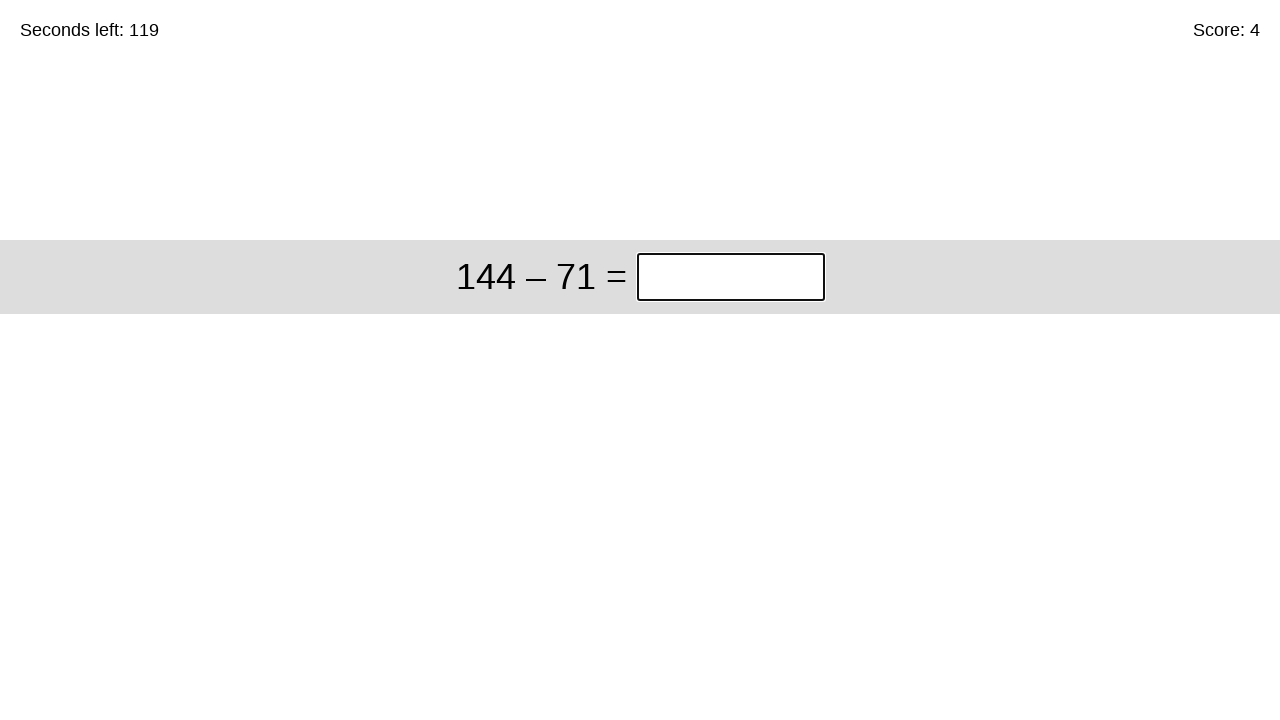

Waited 100ms before next round
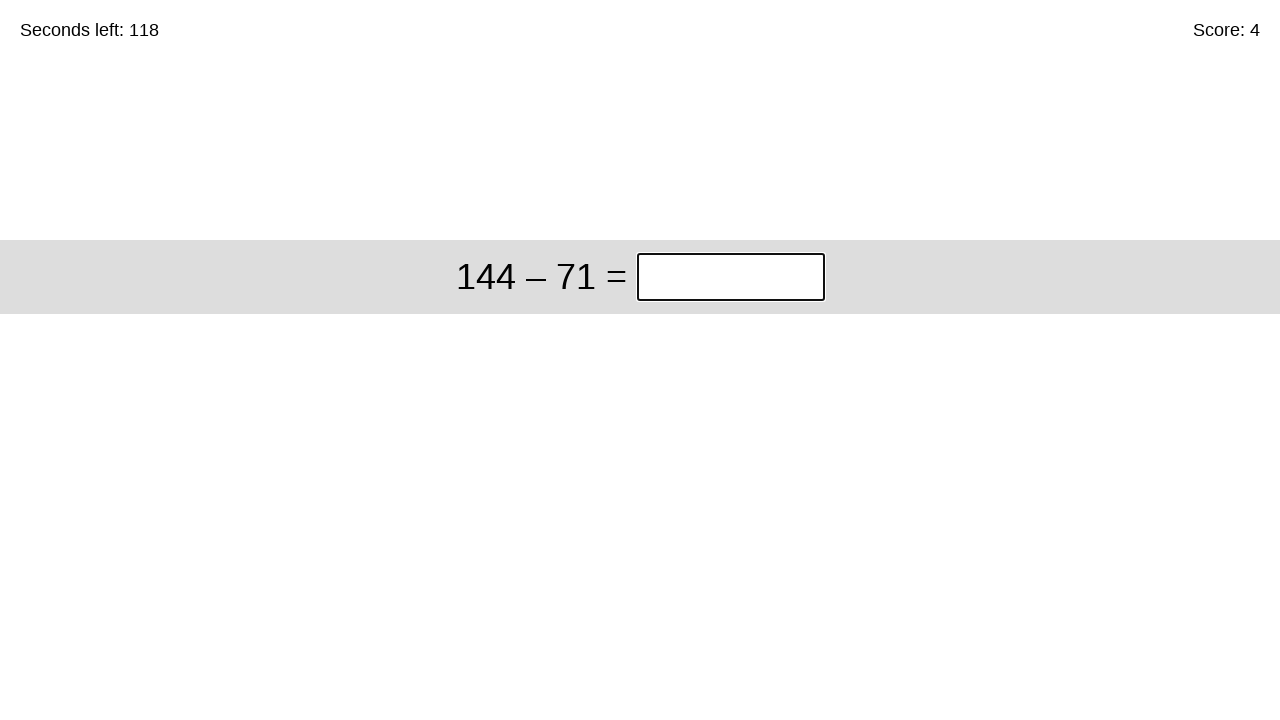

Retrieved math problem text
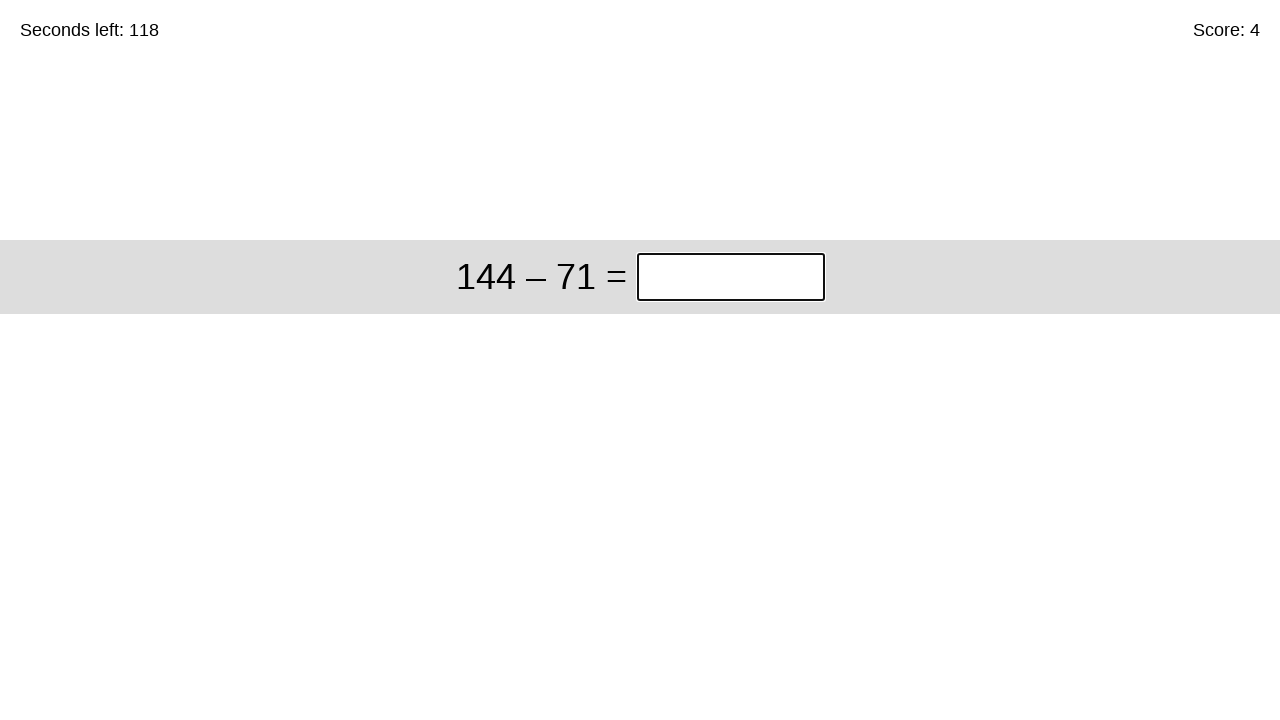

Solved equation: 144 – 71 = 73 and filled answer field on .answer
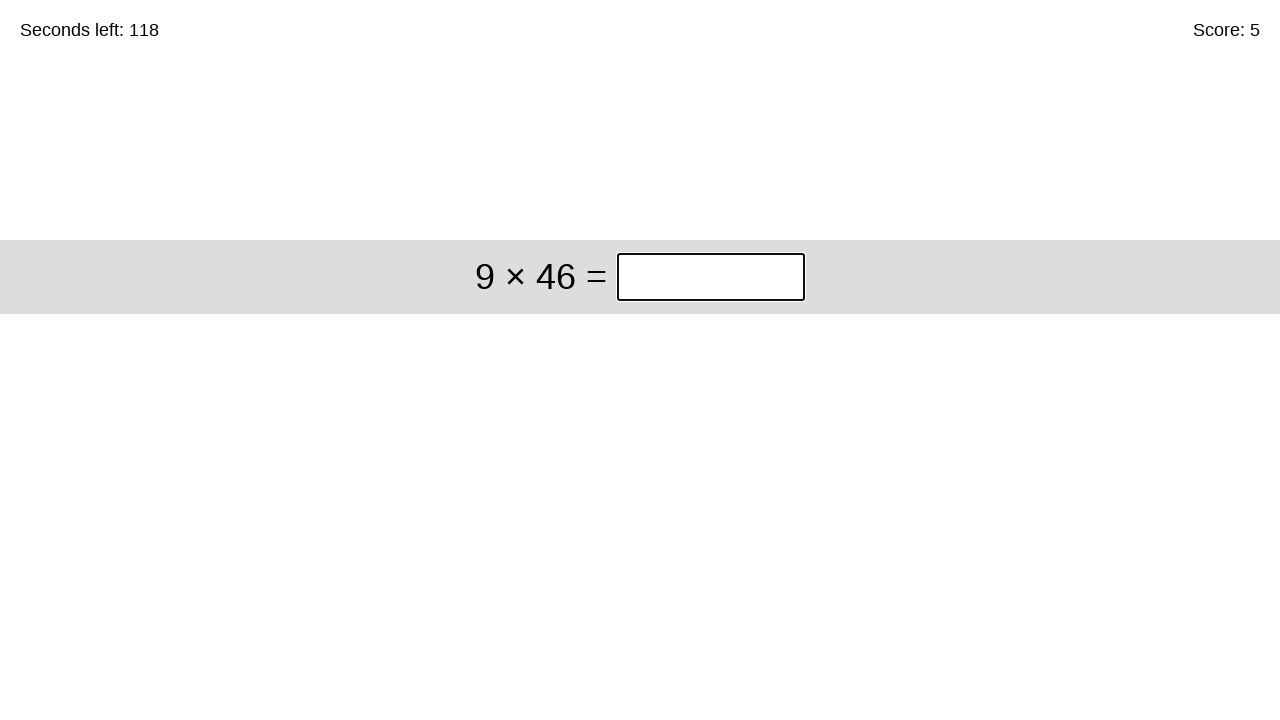

Waited 100ms before next round
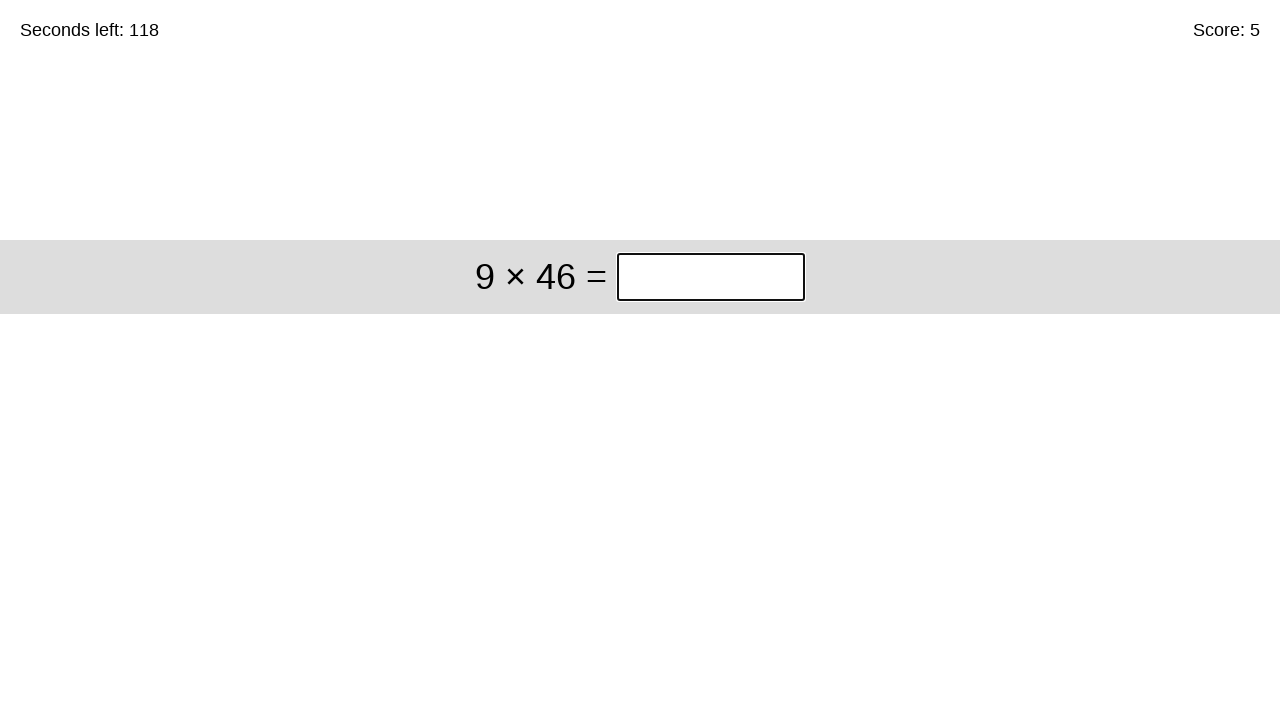

Retrieved math problem text
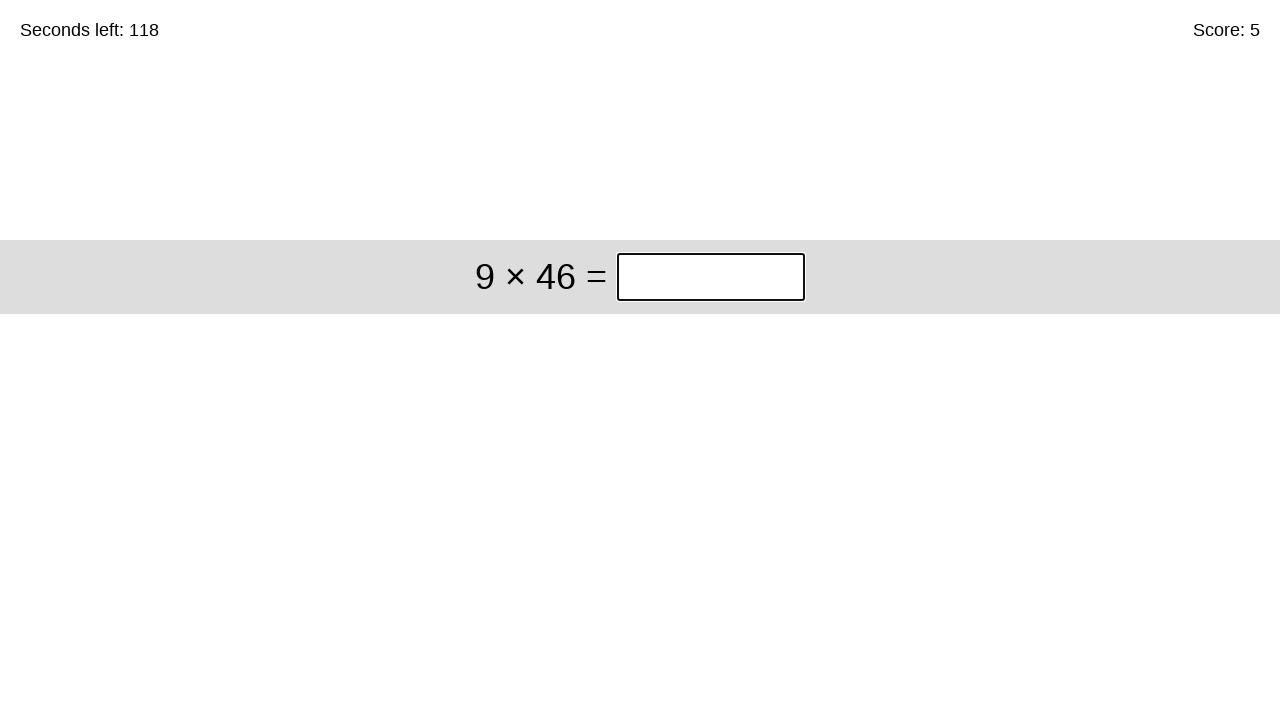

Solved equation: 9 × 46 = 414 and filled answer field on .answer
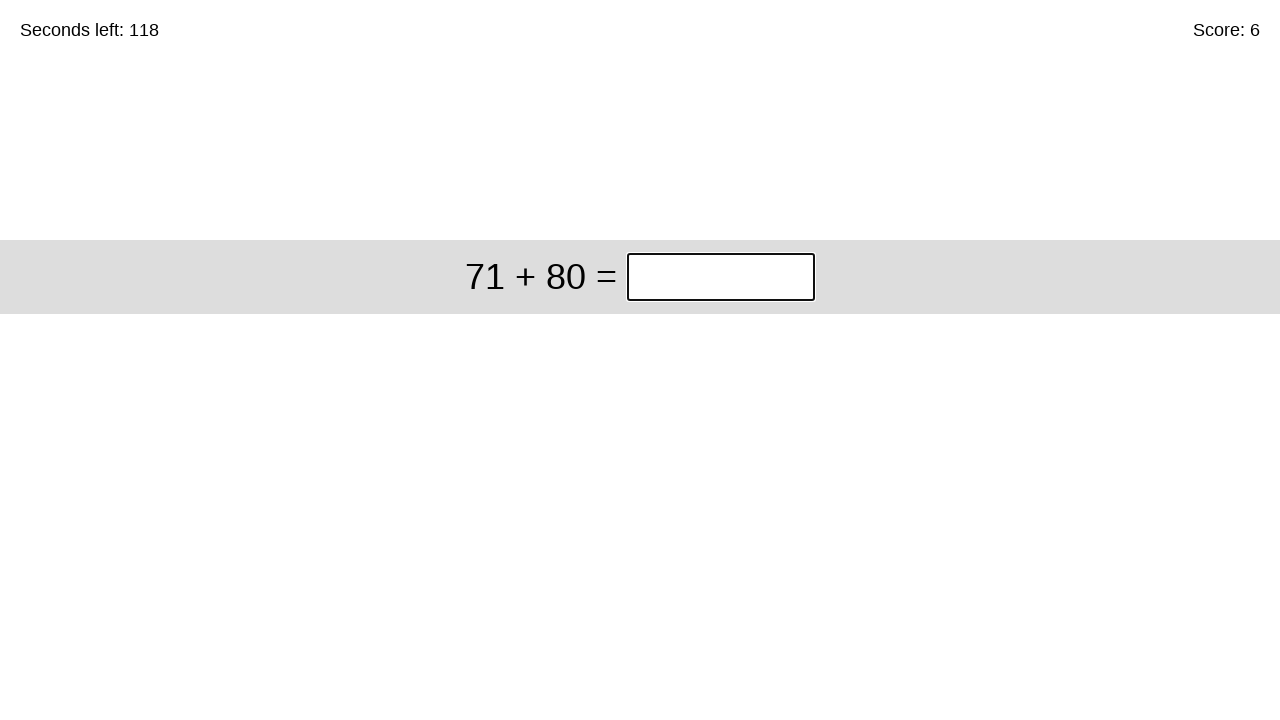

Waited 100ms before next round
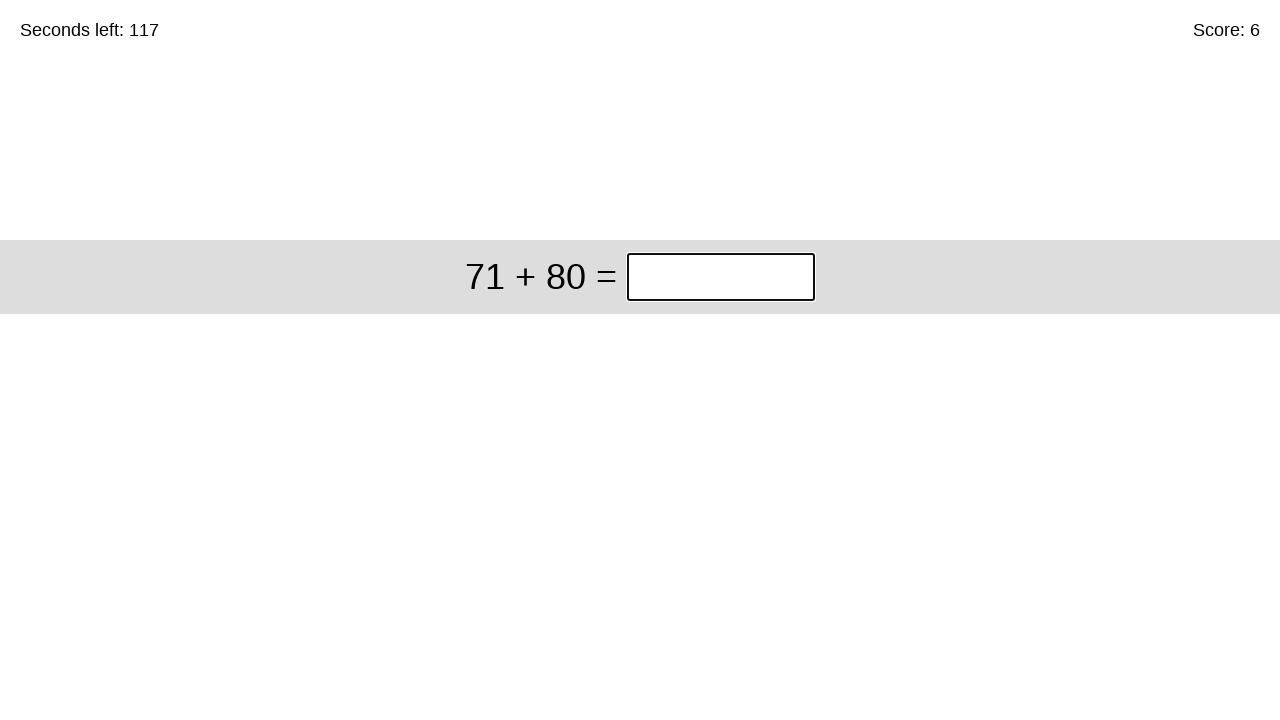

Retrieved math problem text
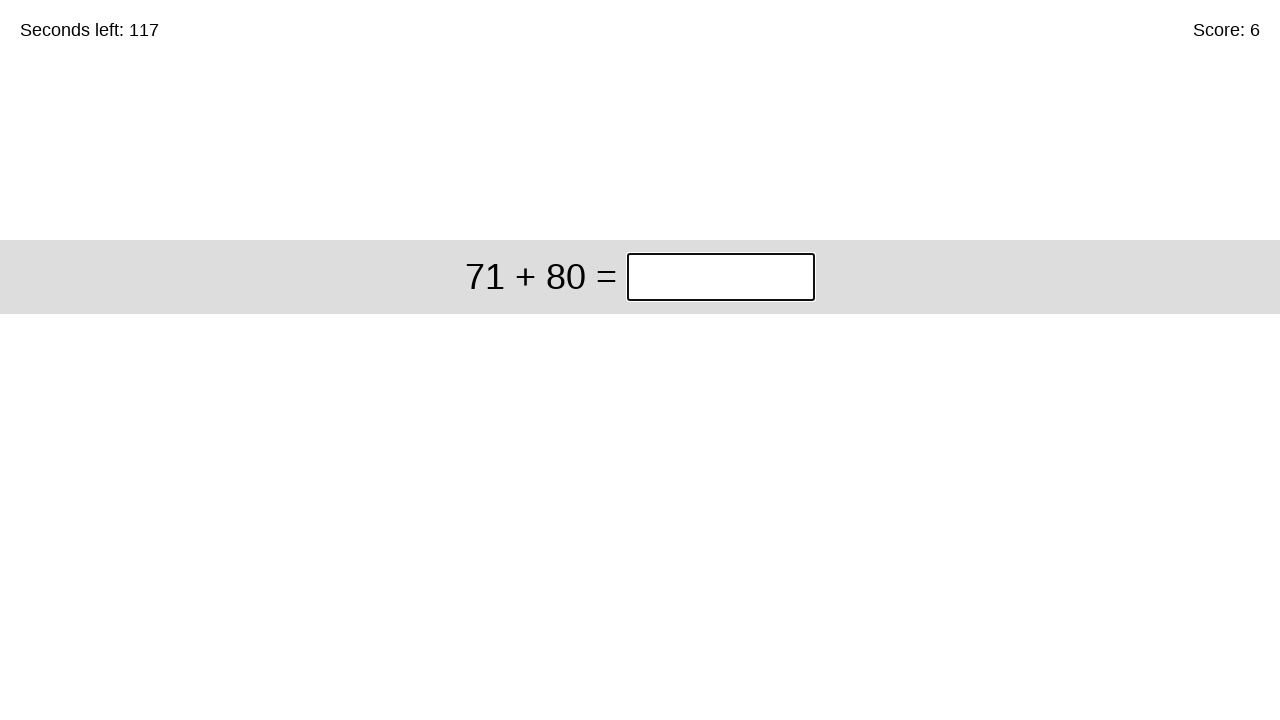

Solved equation: 71 + 80 = 151 and filled answer field on .answer
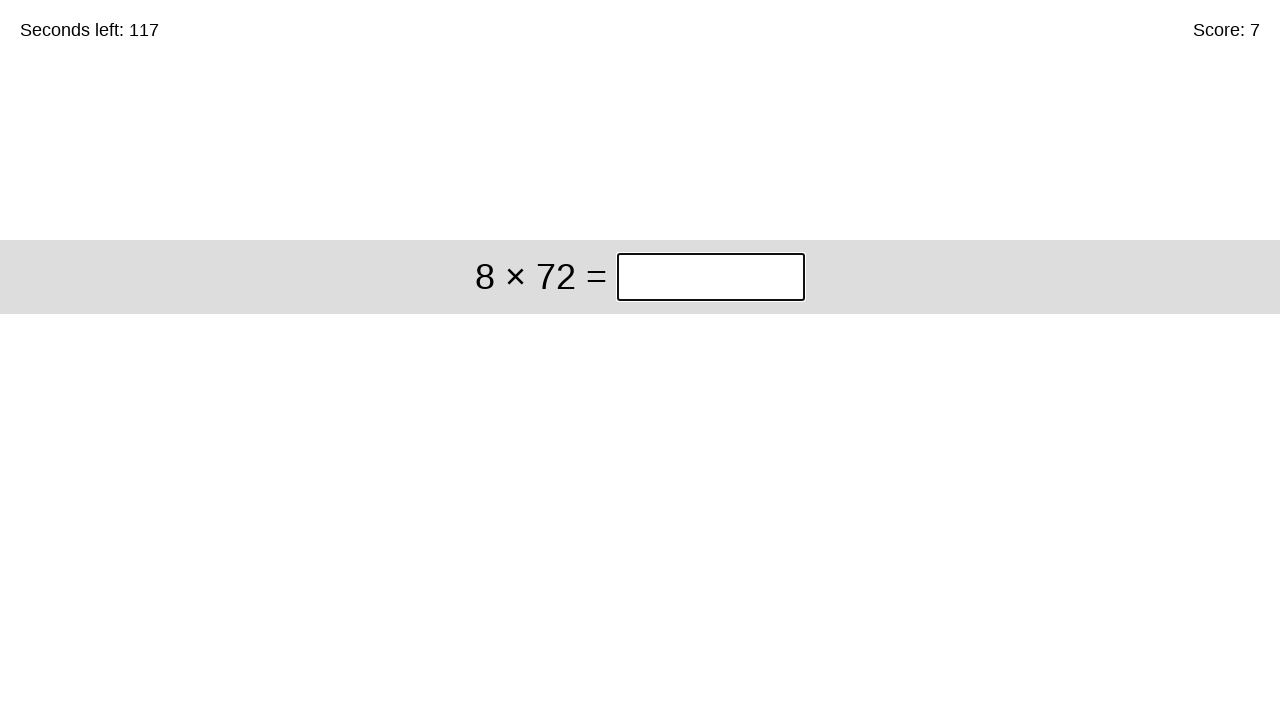

Waited 100ms before next round
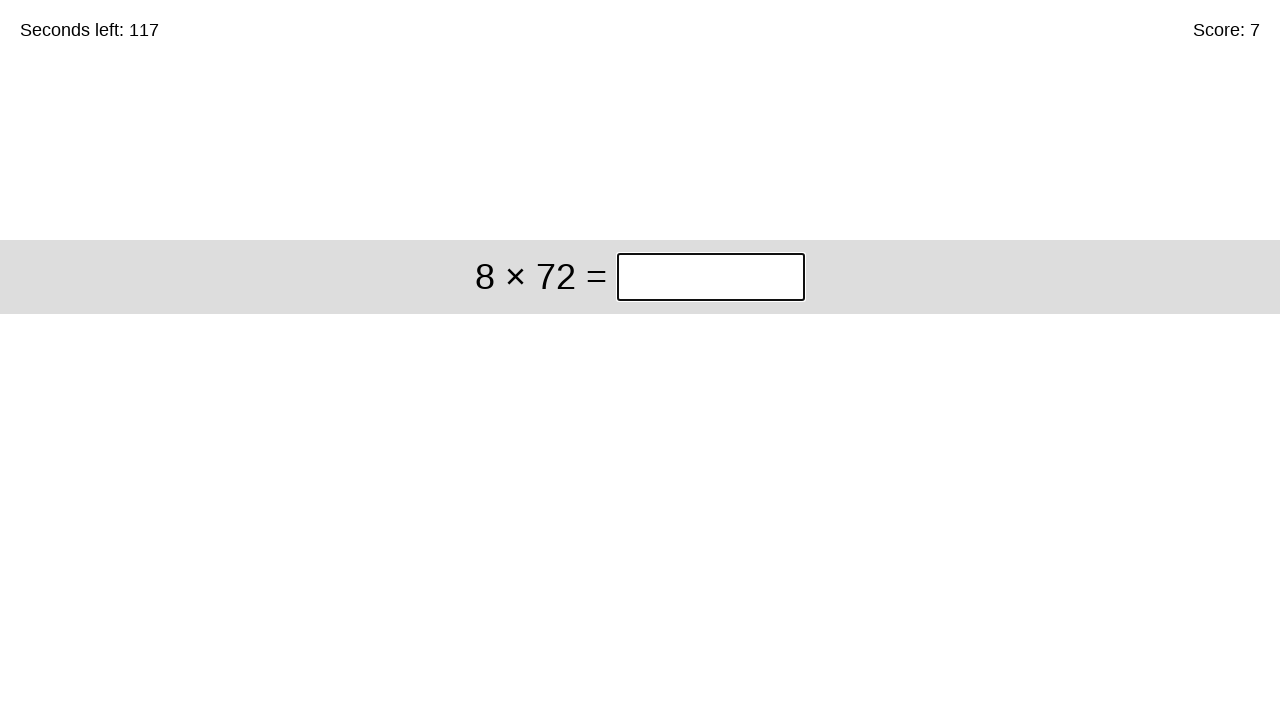

Retrieved math problem text
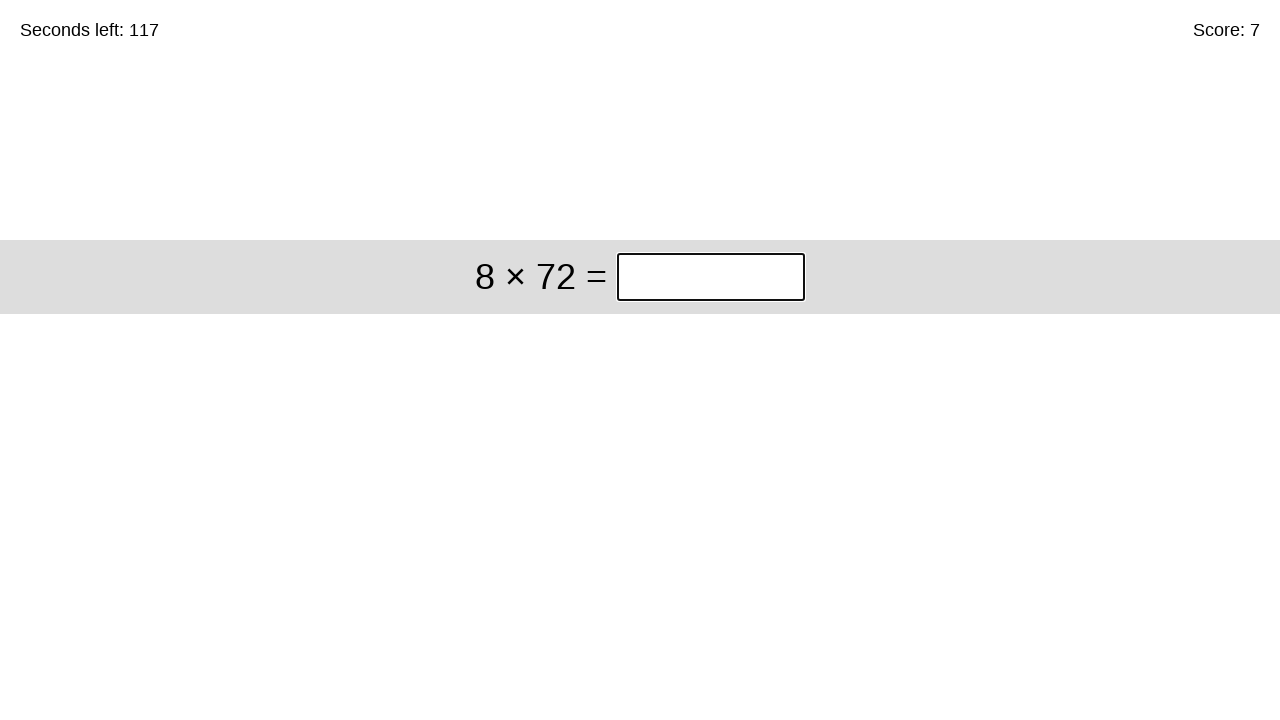

Solved equation: 8 × 72 = 576 and filled answer field on .answer
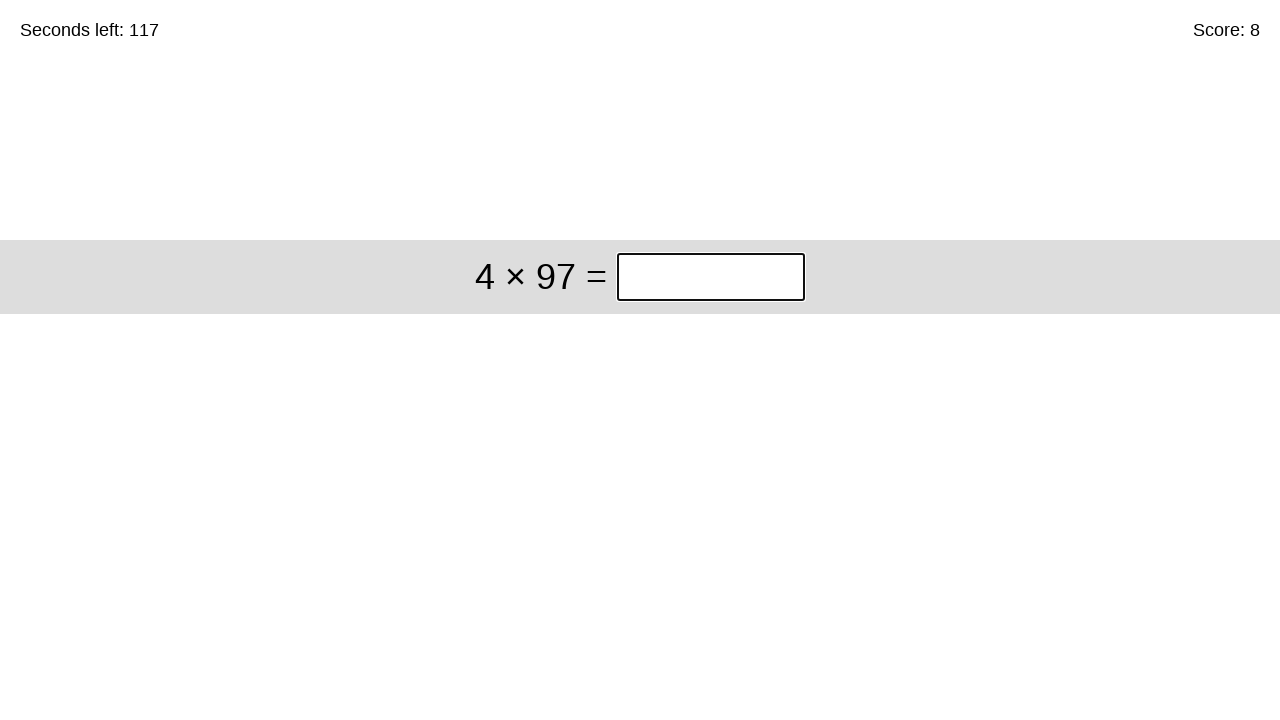

Waited 100ms before next round
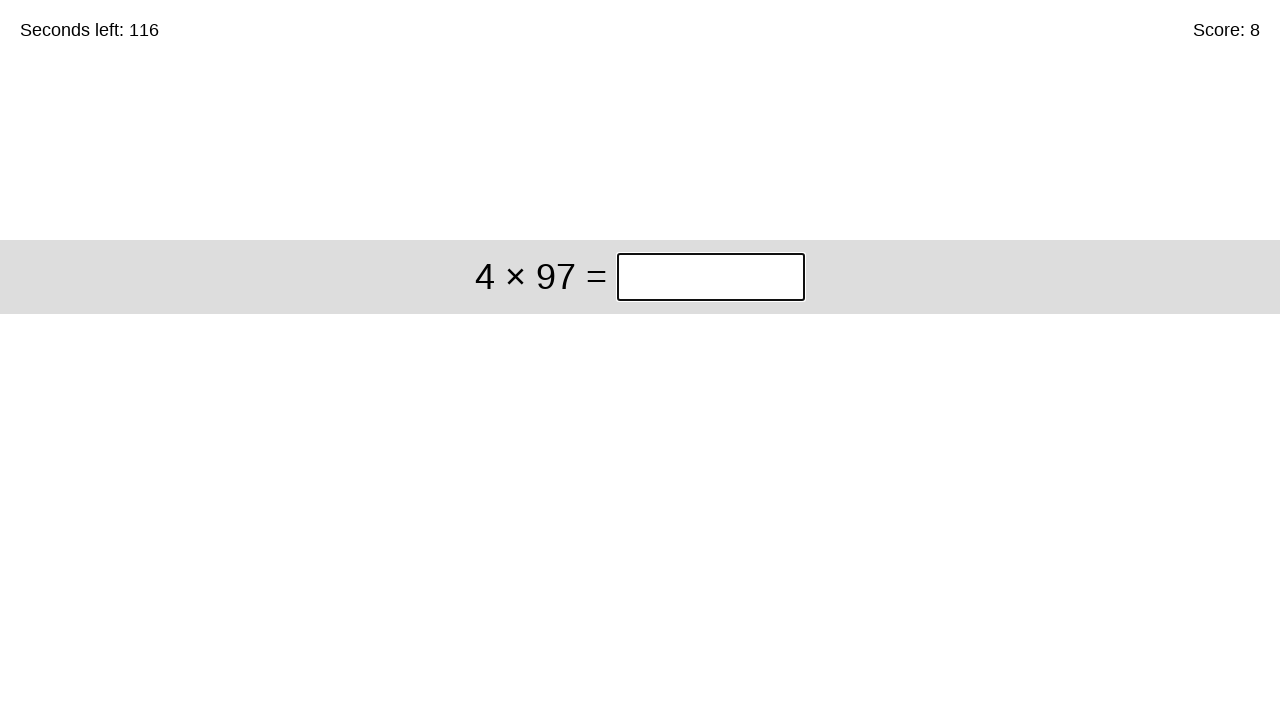

Retrieved math problem text
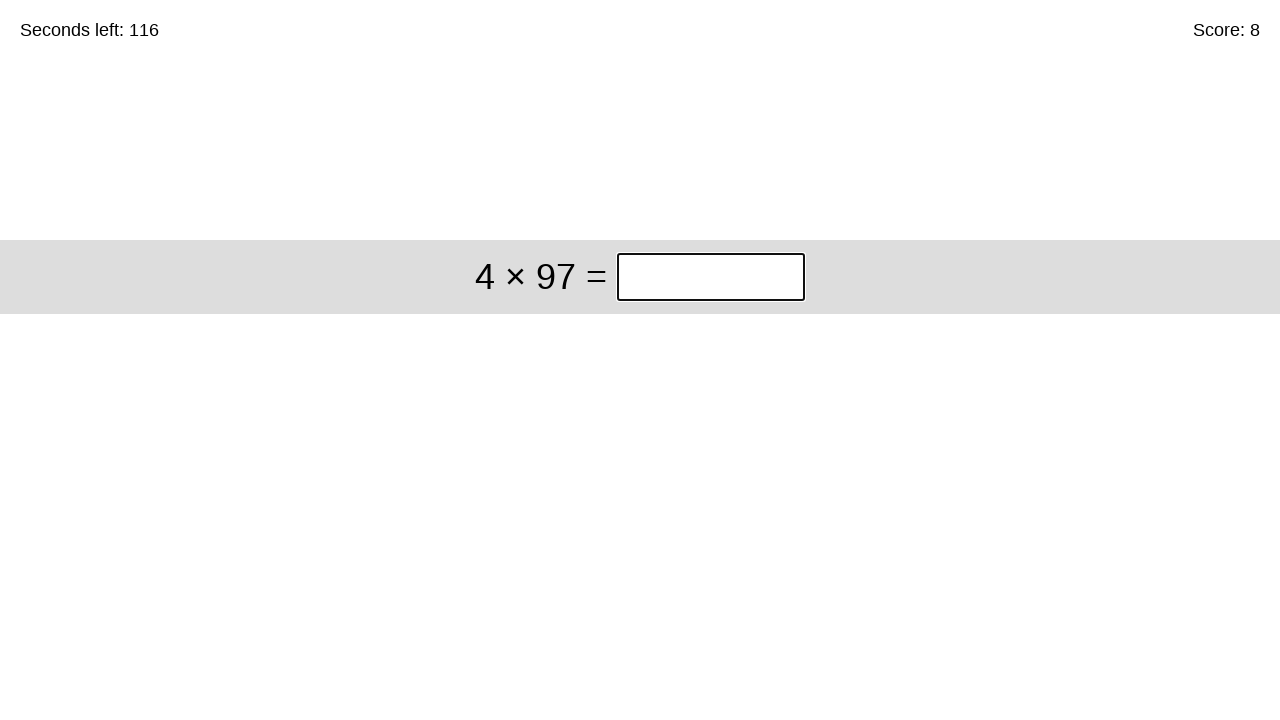

Solved equation: 4 × 97 = 388 and filled answer field on .answer
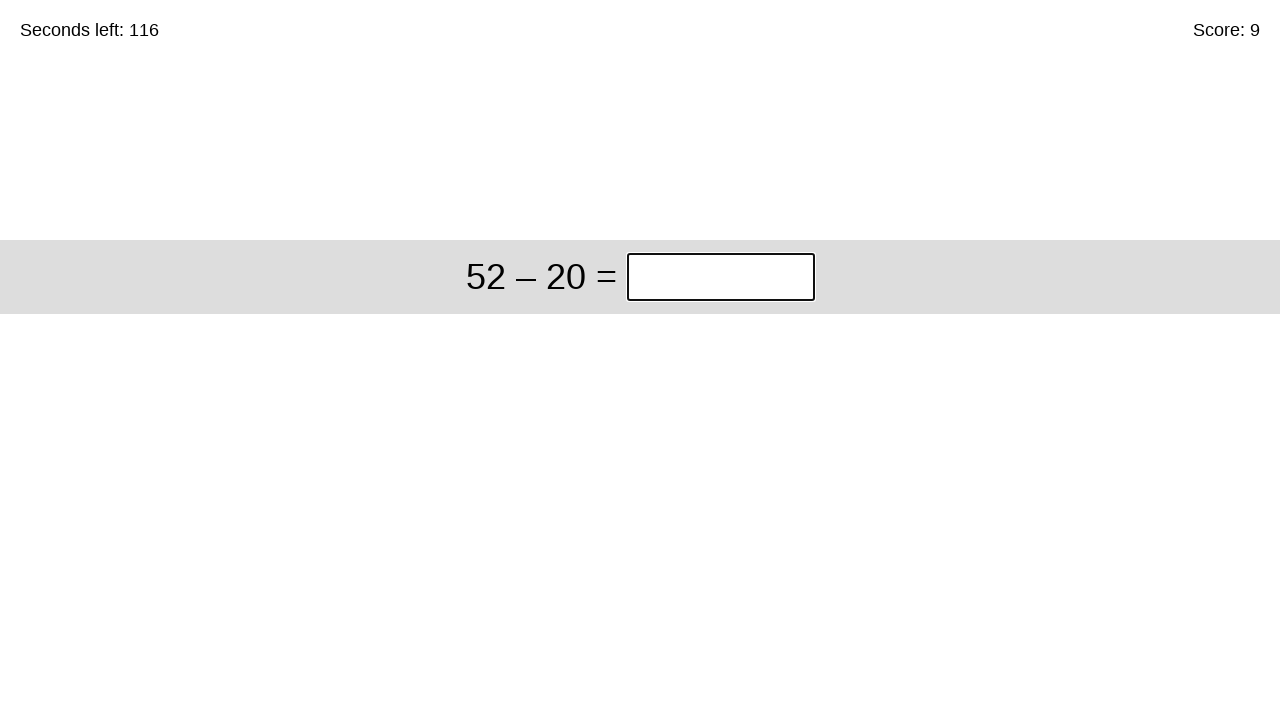

Waited 100ms before next round
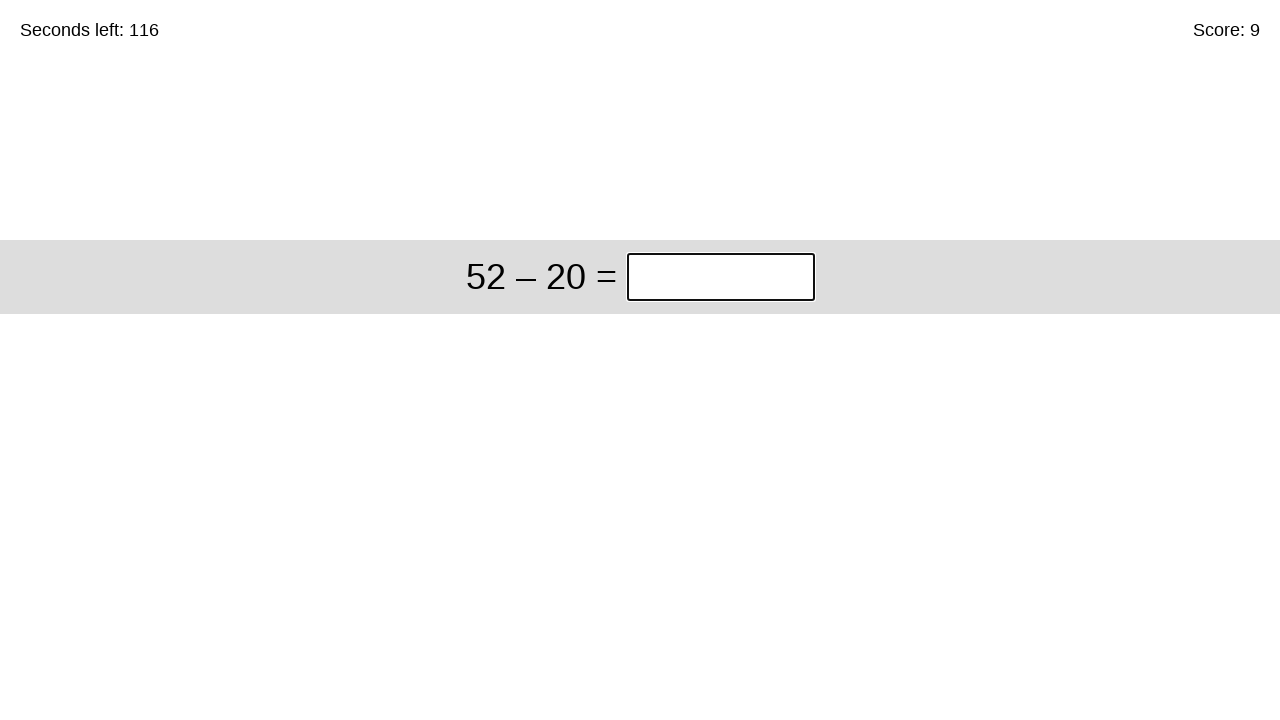

Retrieved math problem text
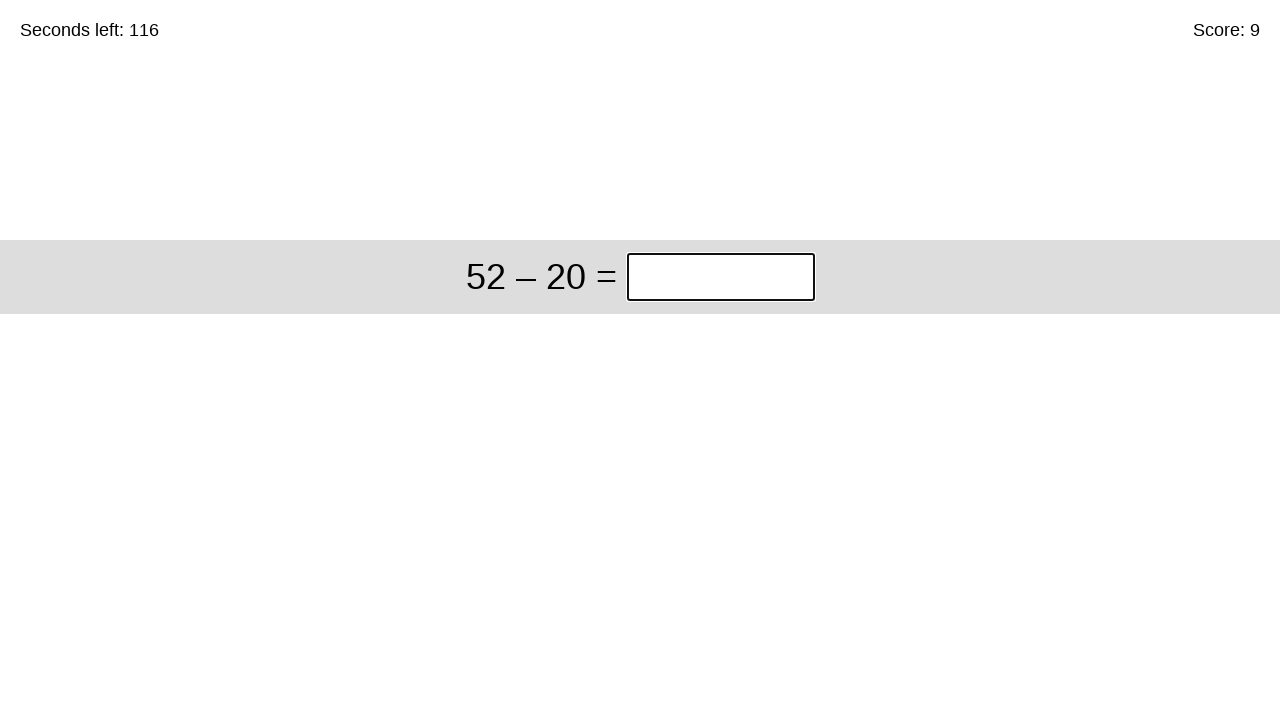

Solved equation: 52 – 20 = 32 and filled answer field on .answer
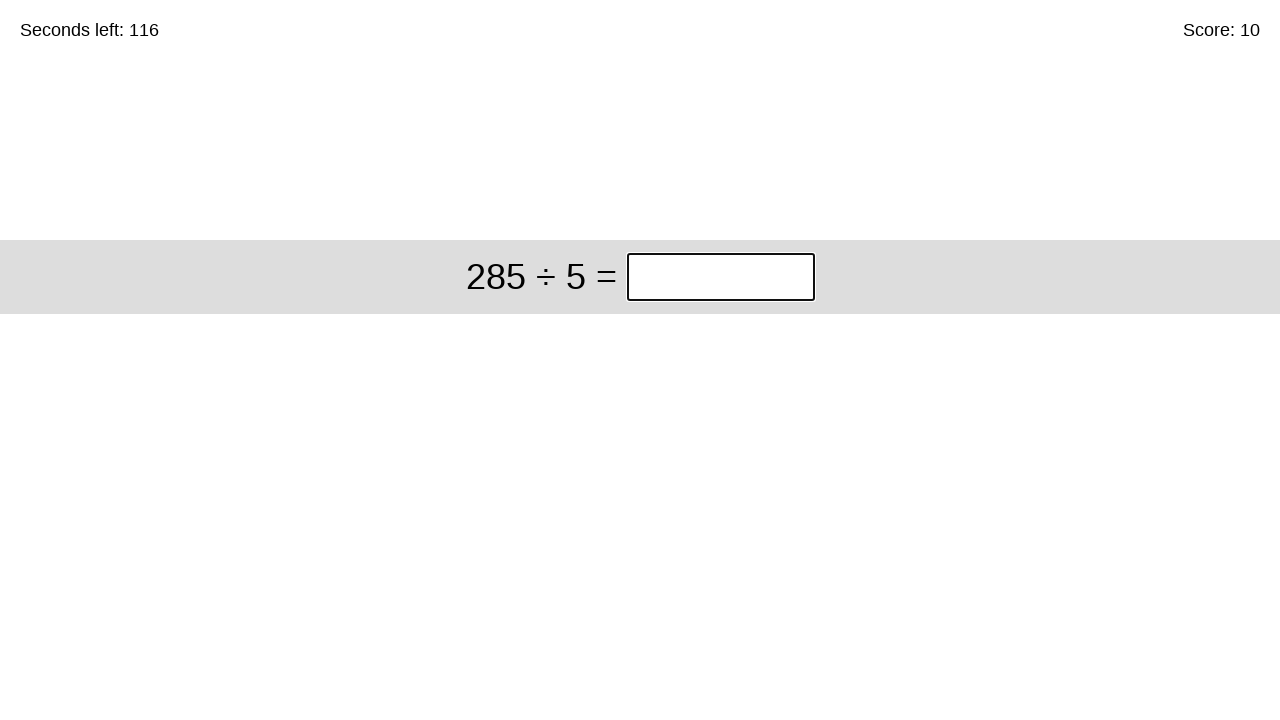

Waited 100ms before next round
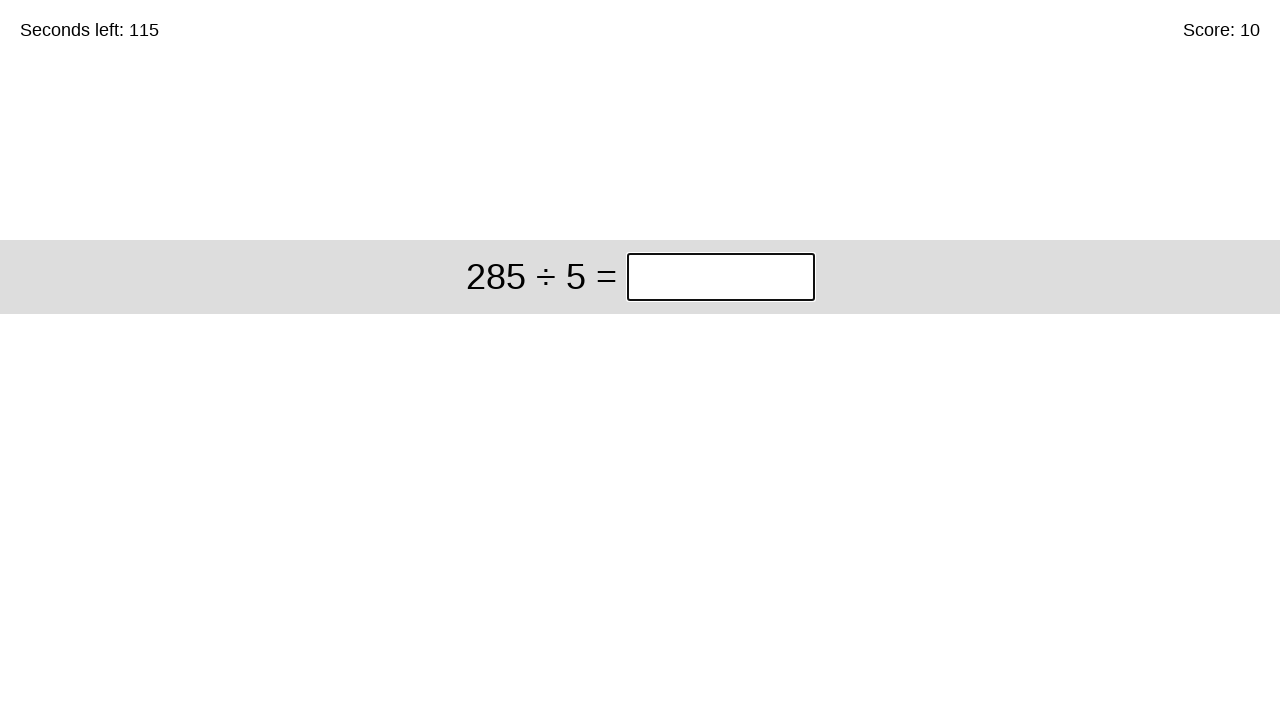

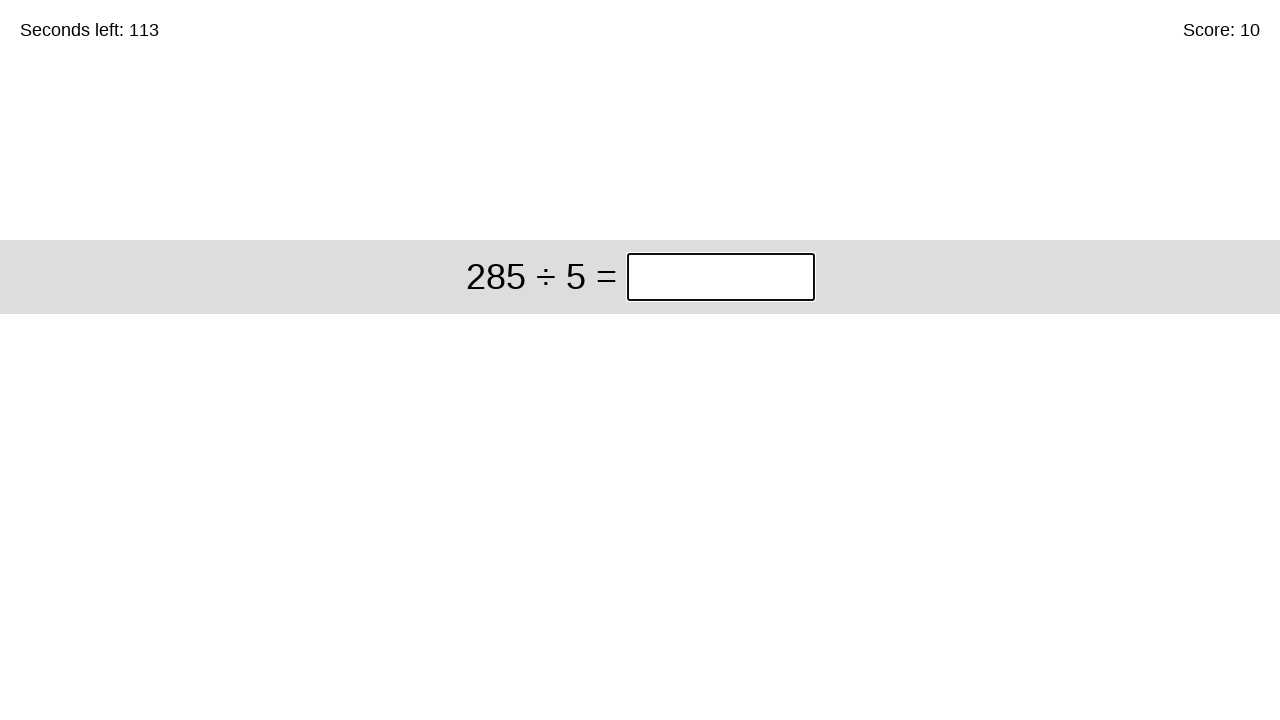